Tests slider interaction by clicking on a slider bar and using mouse actions to move the slider to the middle position

Starting URL: https://demo.automationtesting.in/Slider.html

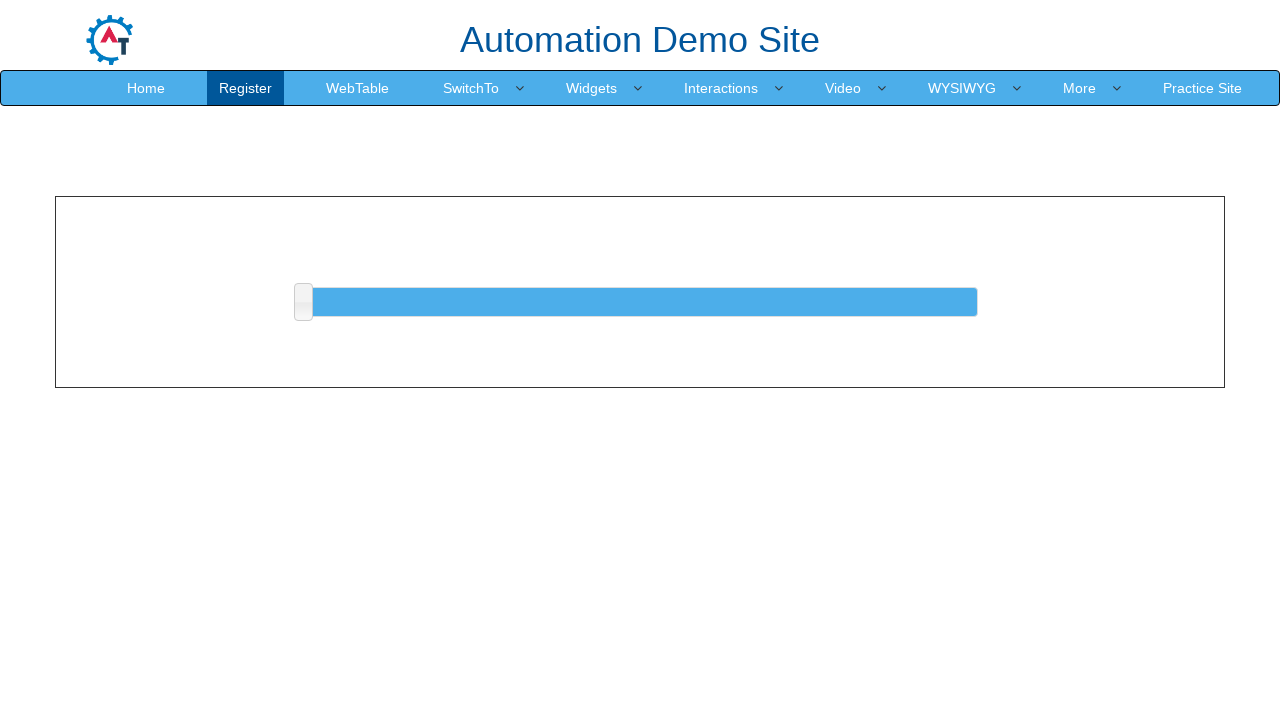

Waited for page to fully load
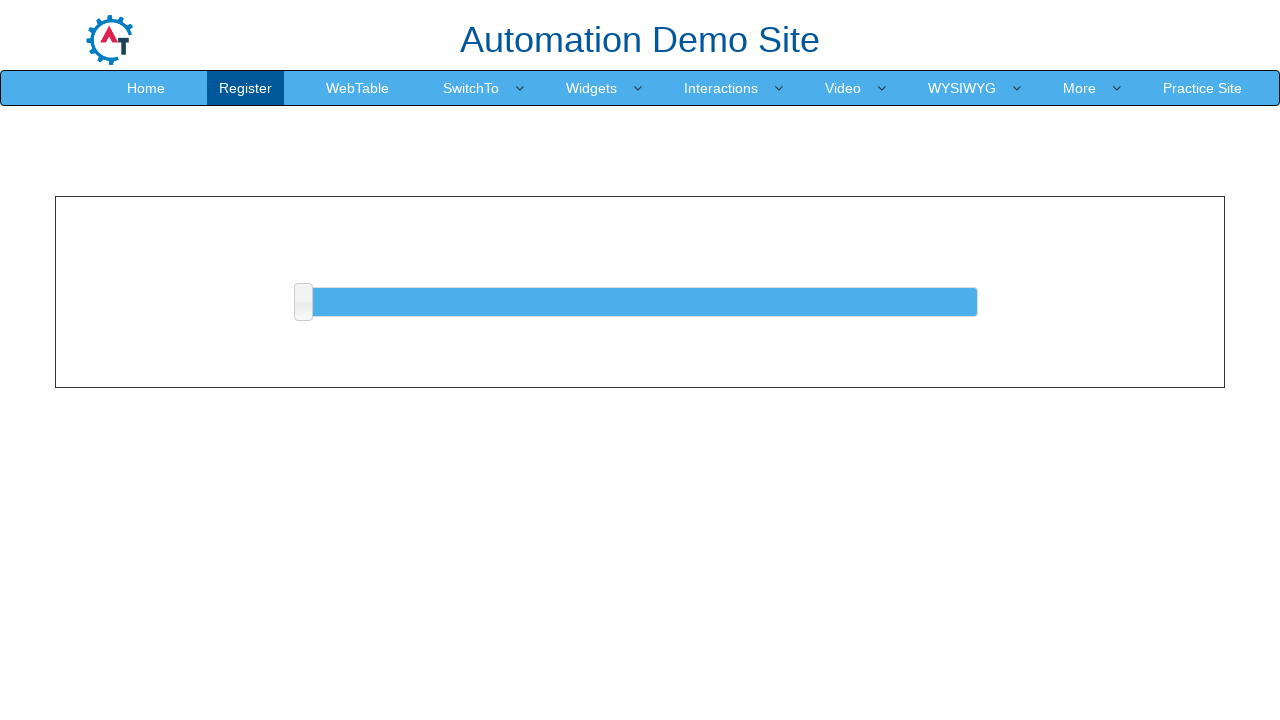

Located the slider bar element
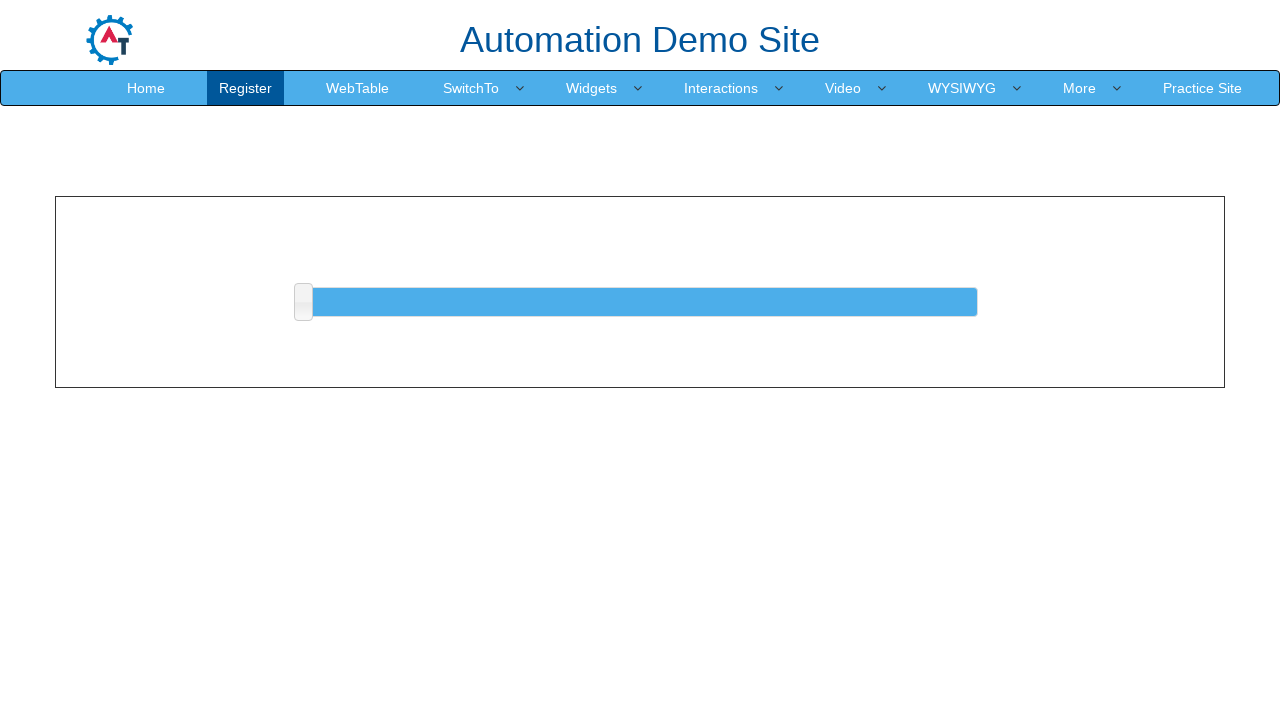

Retrieved bounding box of slider bar
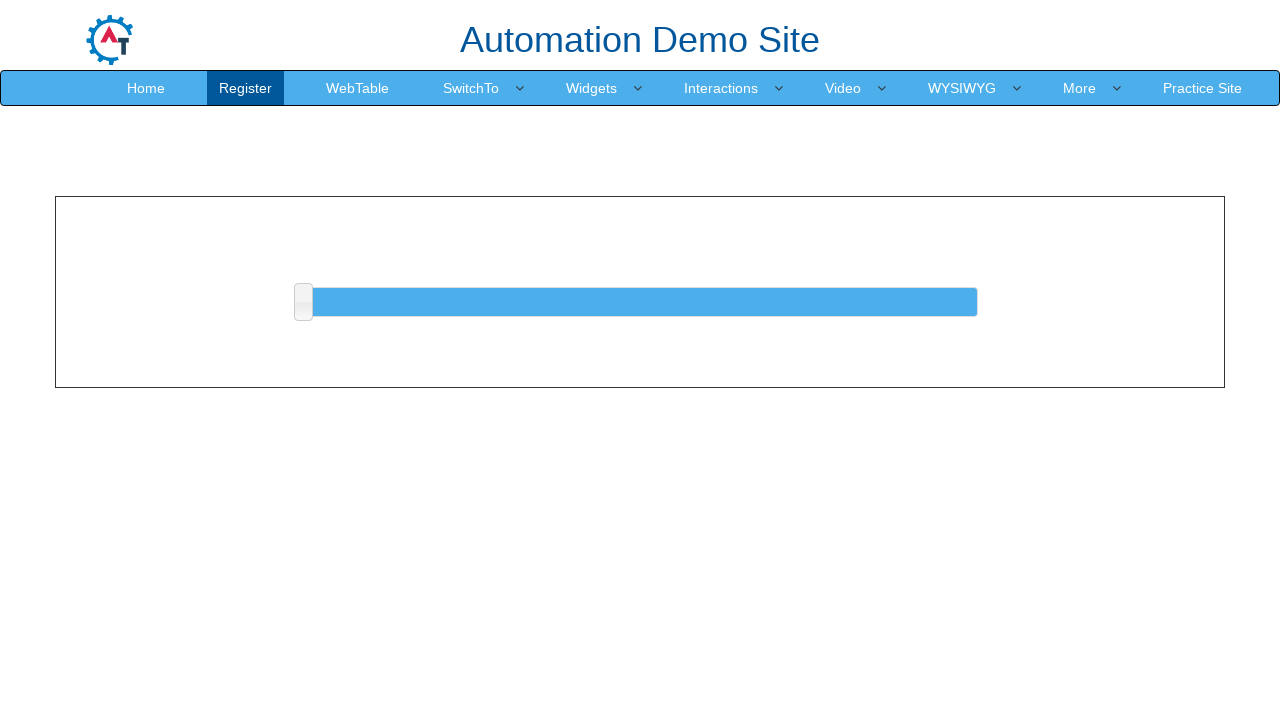

Calculated target position at middle of slider
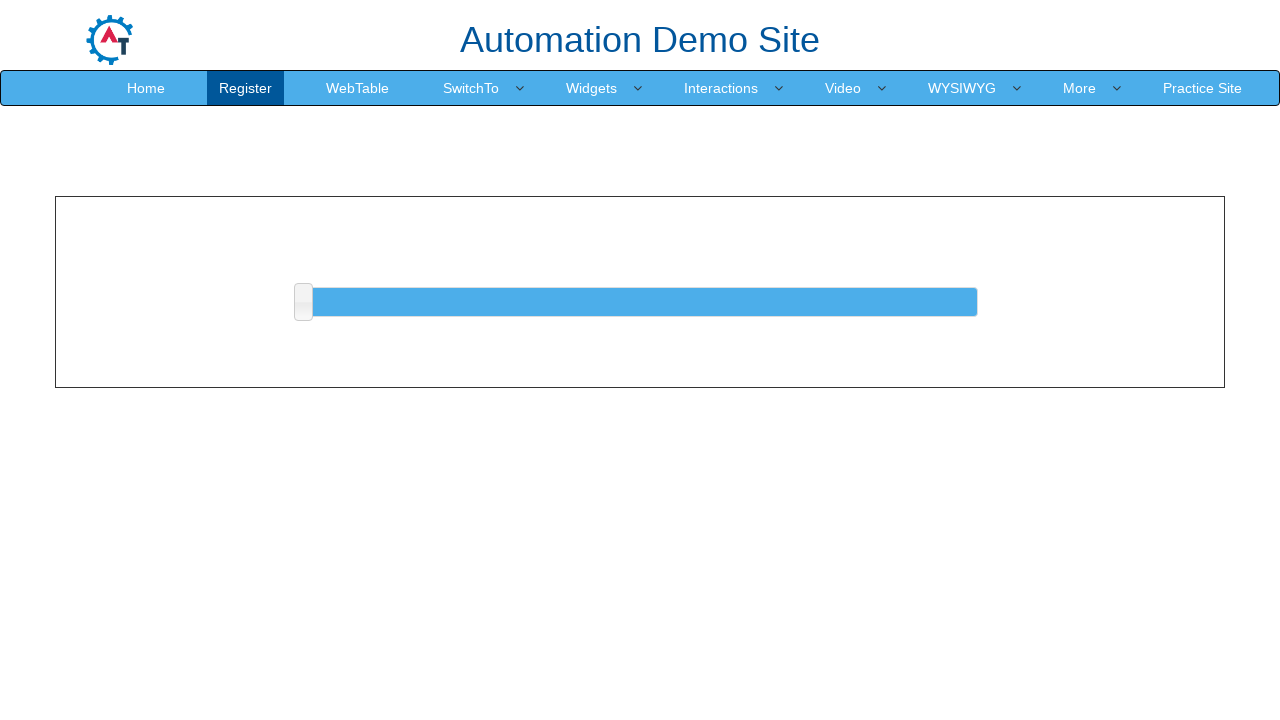

Clicked on slider bar to focus it at (640, 302) on #slider
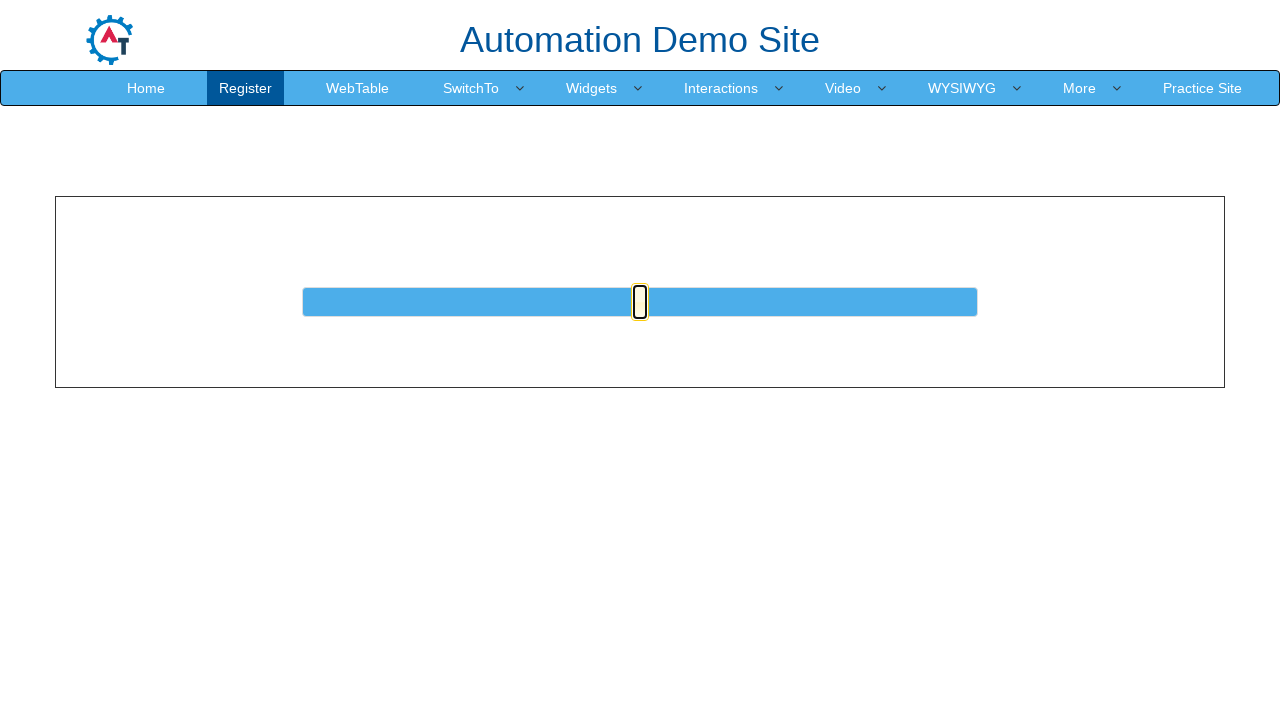

Pressed mouse button down on slider at (640, 302)
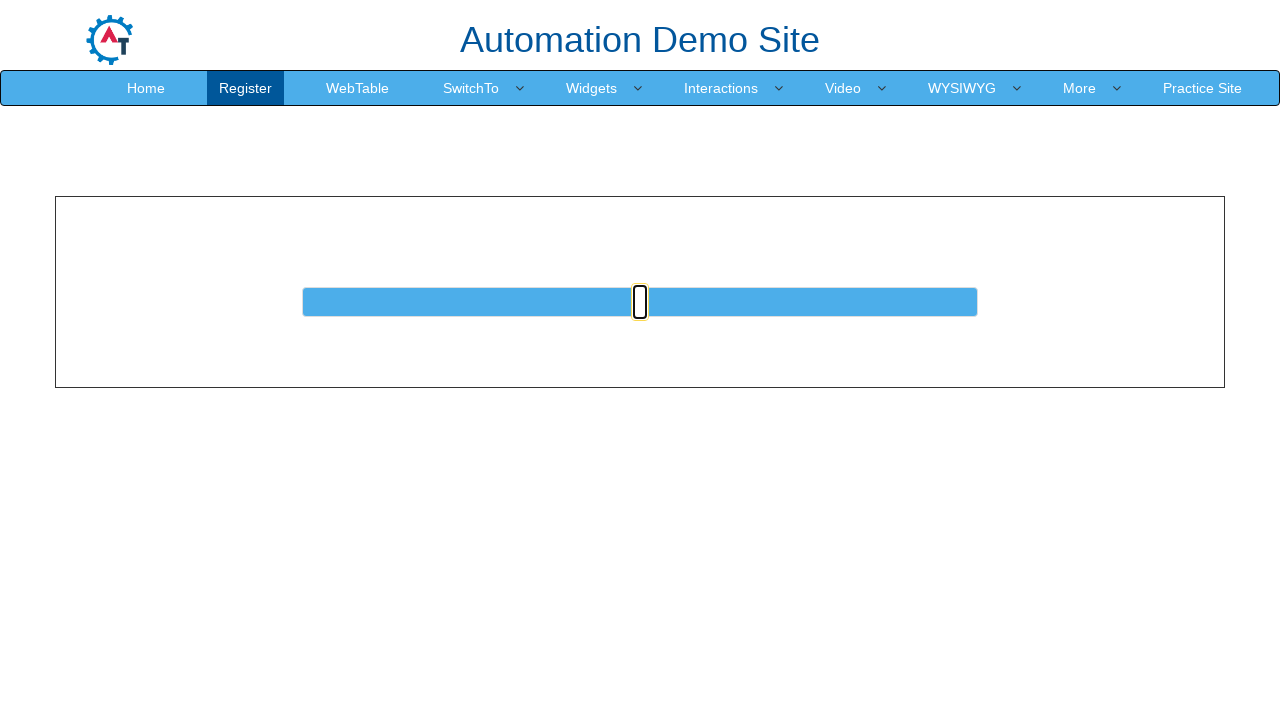

Moved mouse to middle position of slider at (640, 302)
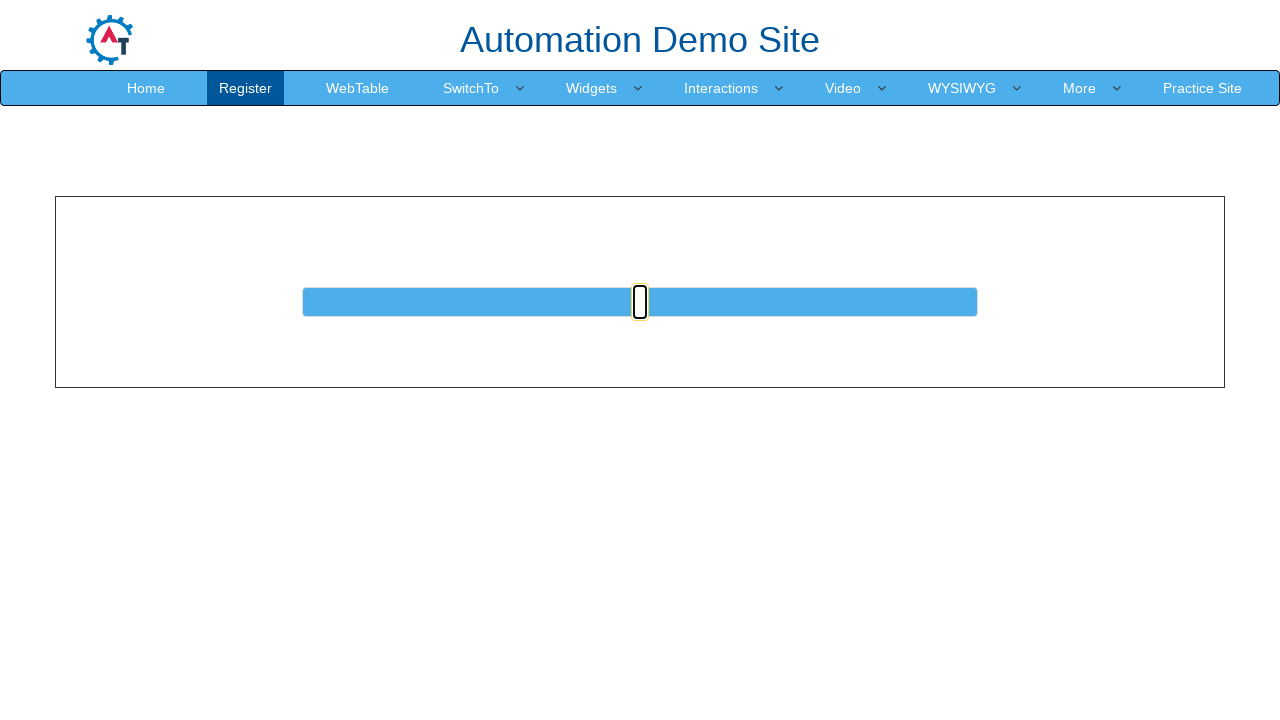

Released mouse button to complete slider drag at (640, 302)
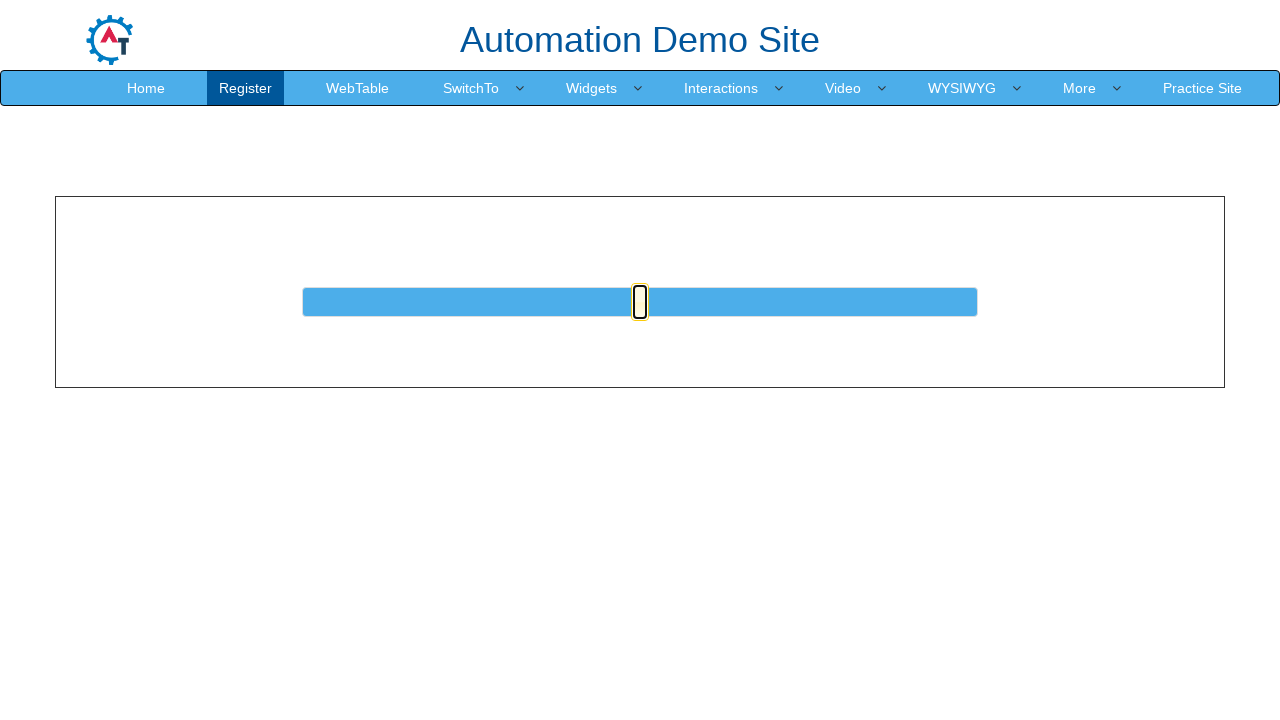

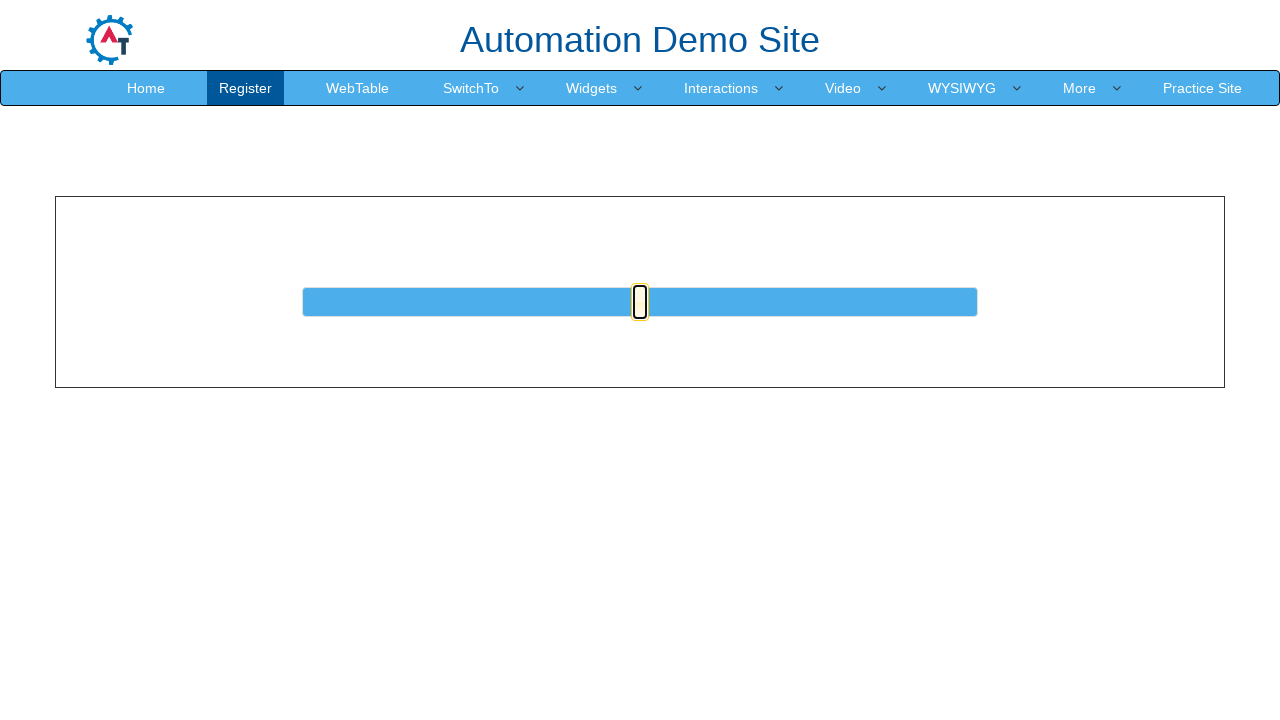